Fills in first name and last name text fields on a registration form

Starting URL: http://demo.automationtesting.in/Register.html

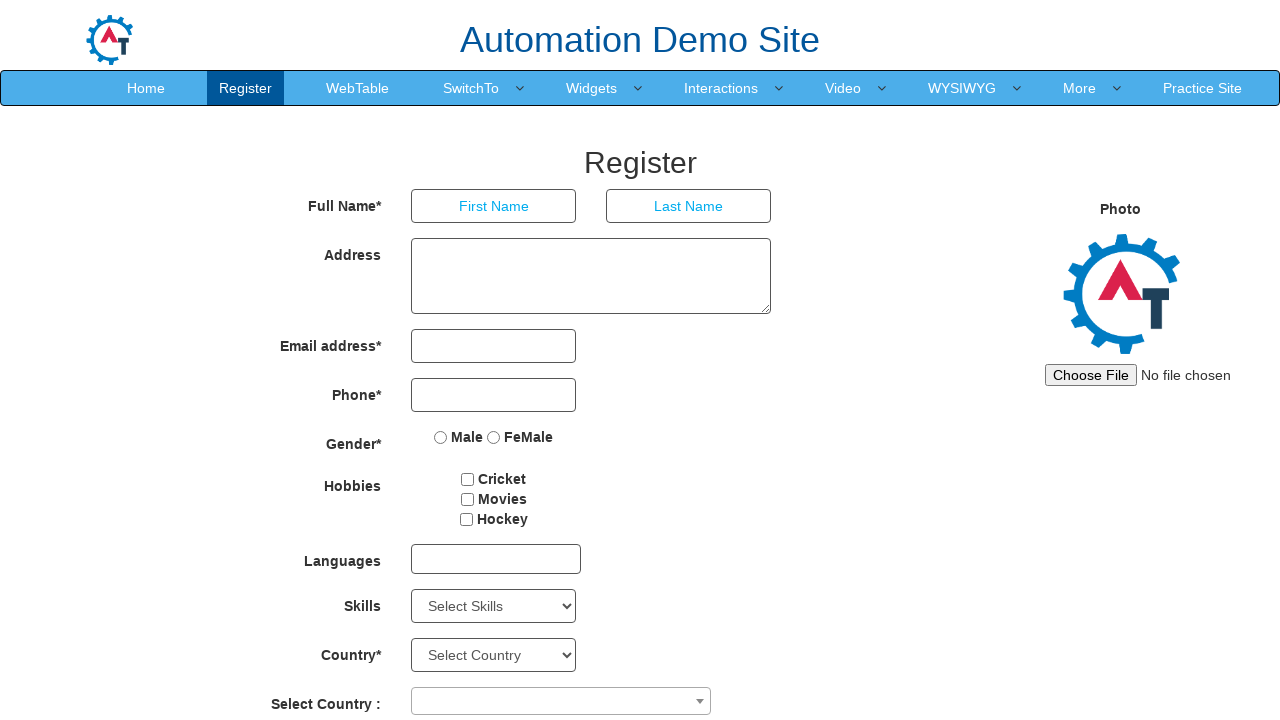

Cleared first name text field on input[ng-model='FirstName']
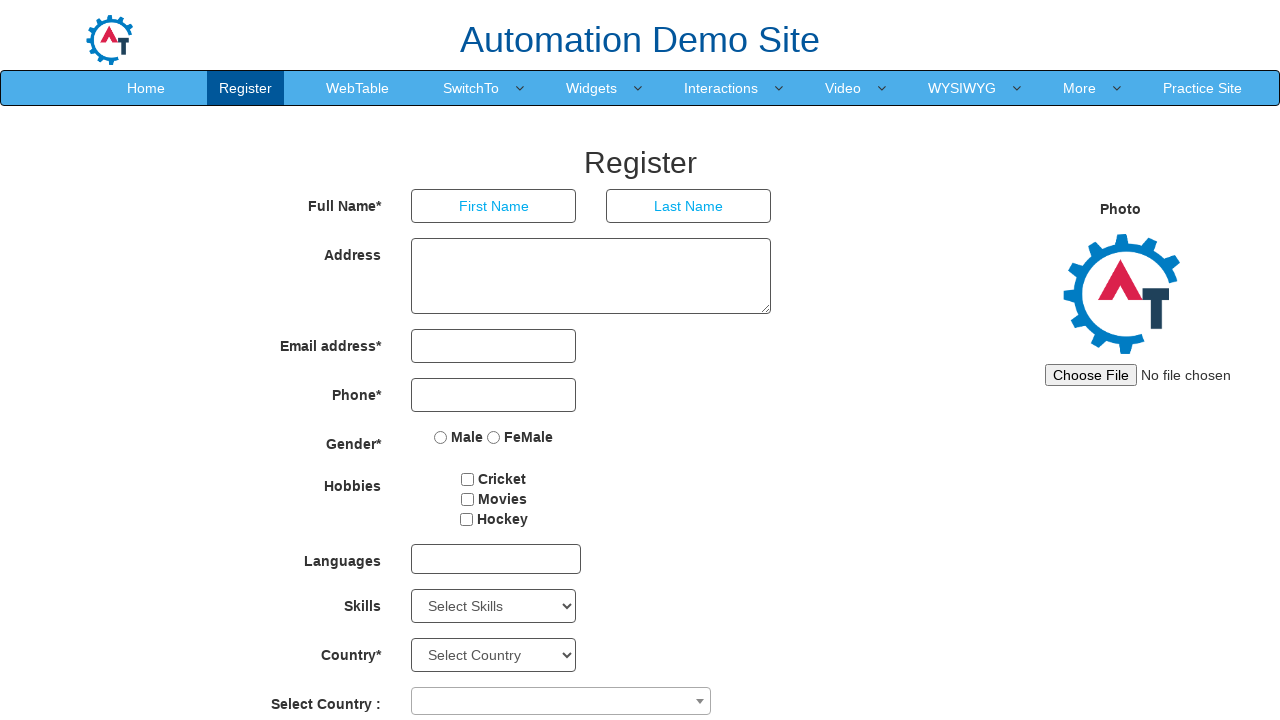

Filled first name field with 'steve' on input[ng-model='FirstName']
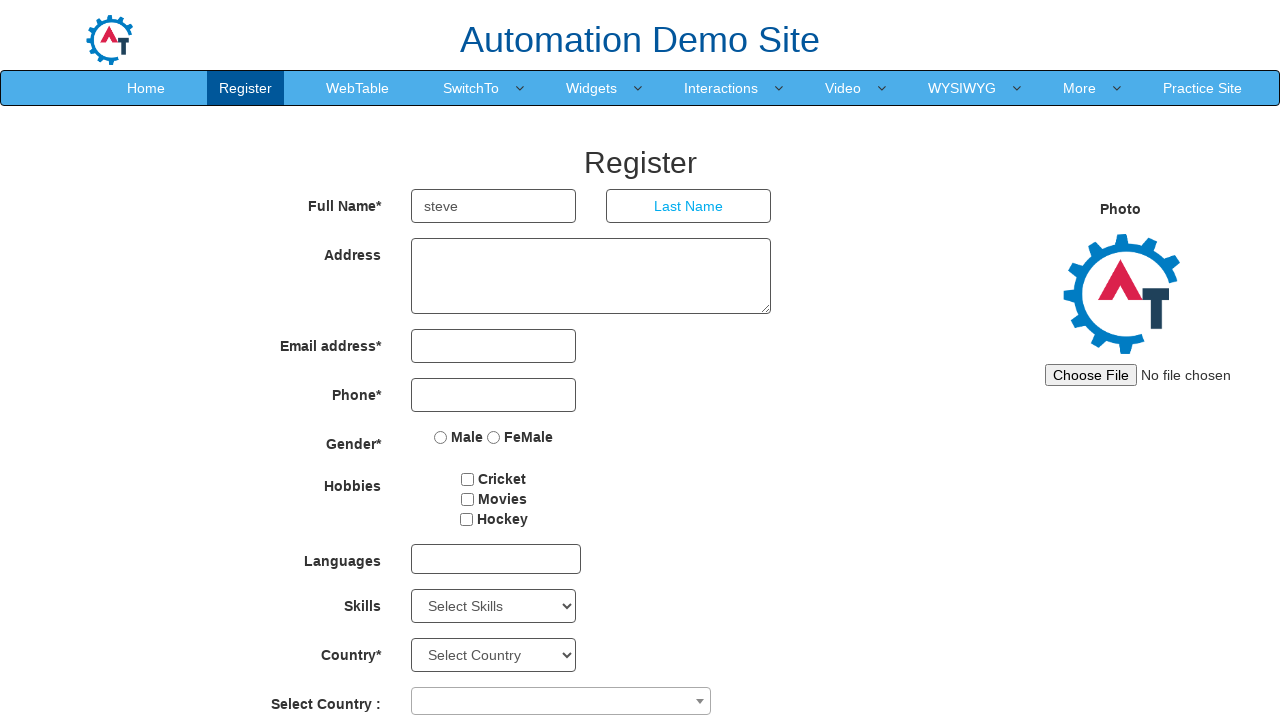

Cleared last name text field on input[ng-model='LastName']
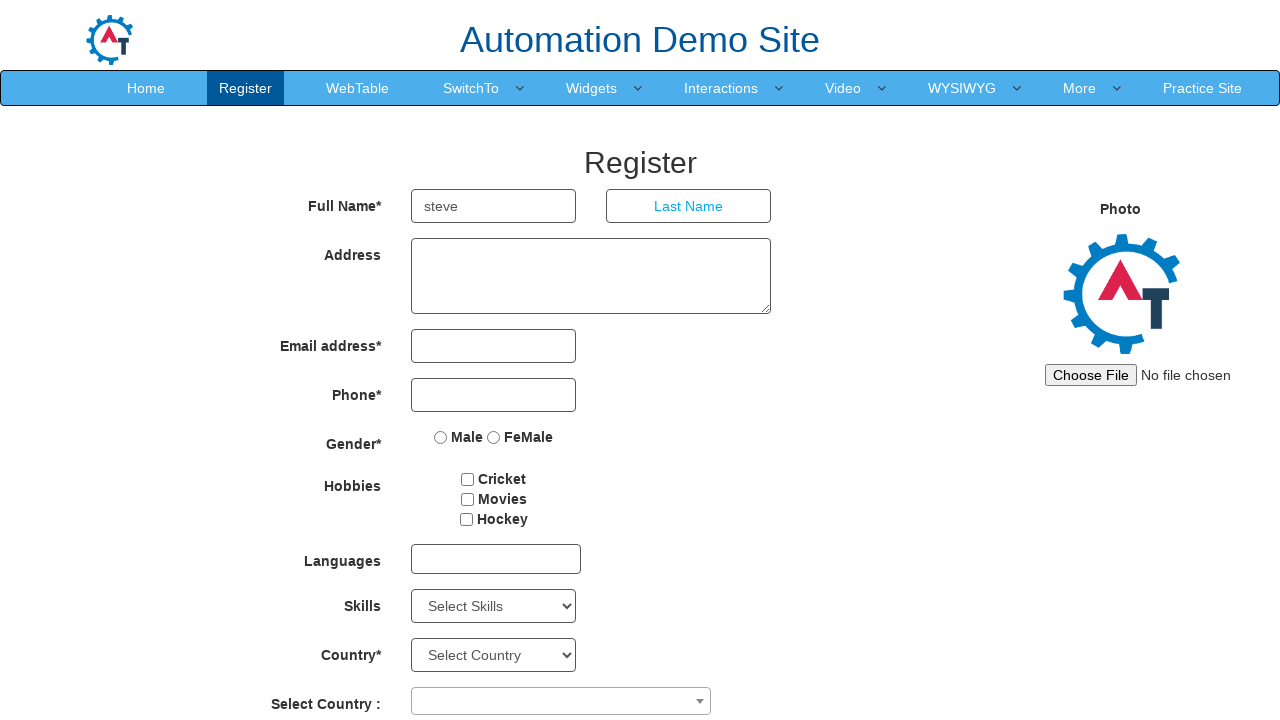

Filled last name field with 'jones' on input[ng-model='LastName']
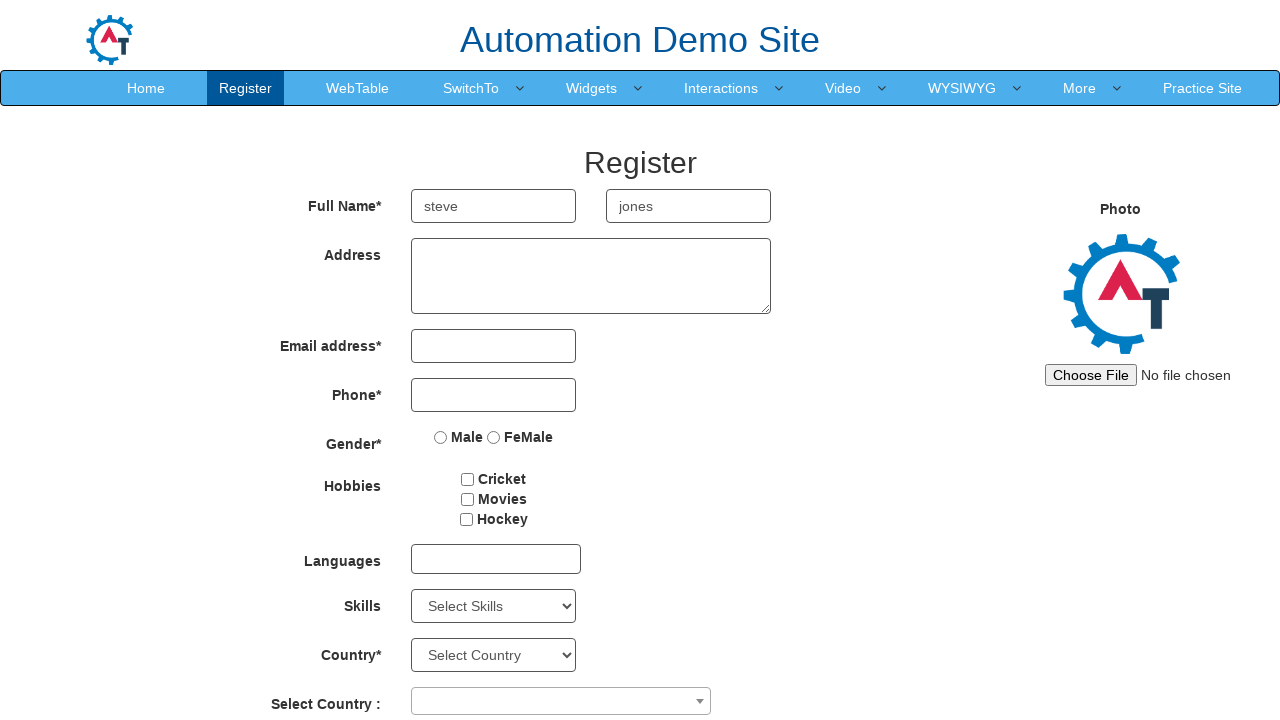

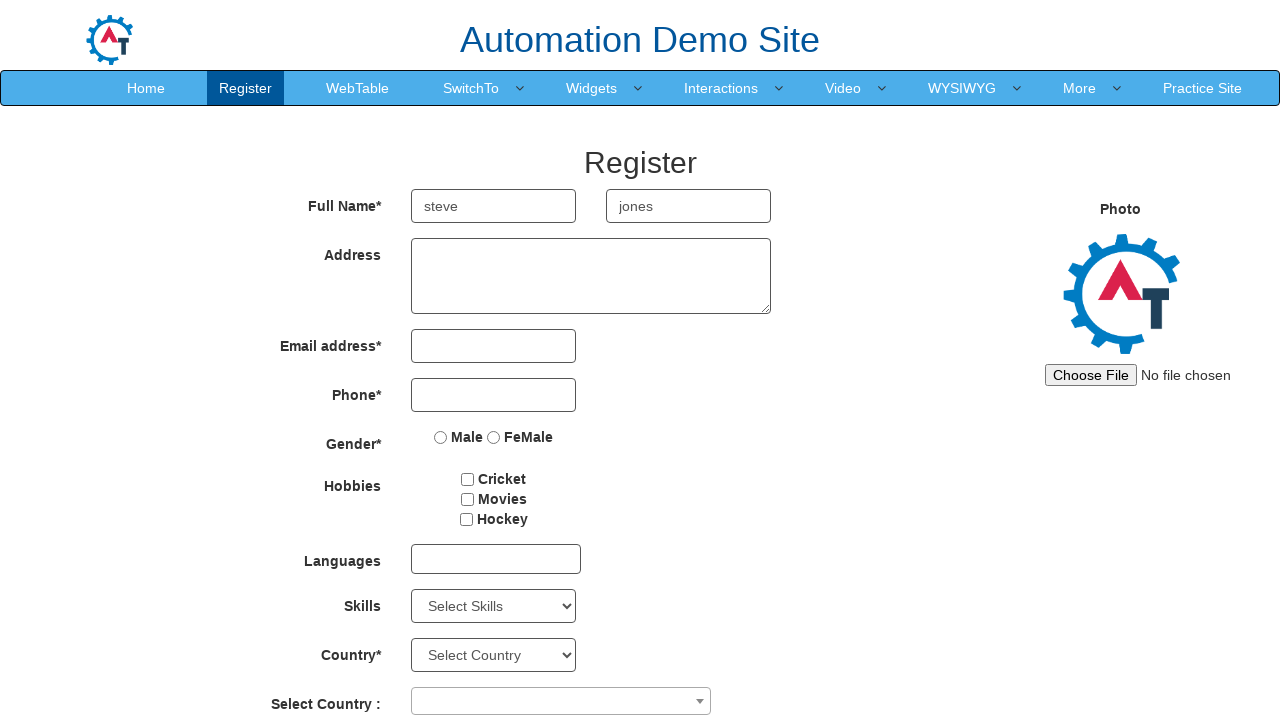